Tests right-click button functionality and verifies the right-click message appears.

Starting URL: https://demoqa.com/buttons

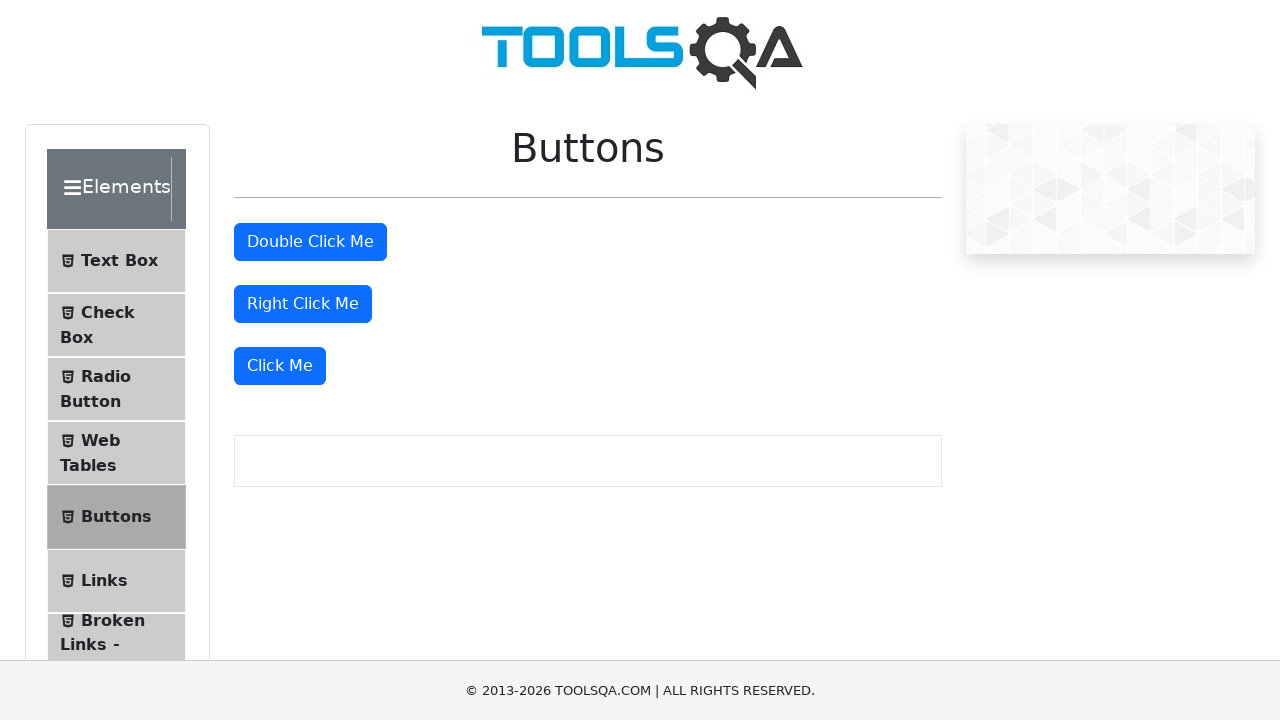

Navigated to DemoQA Buttons page
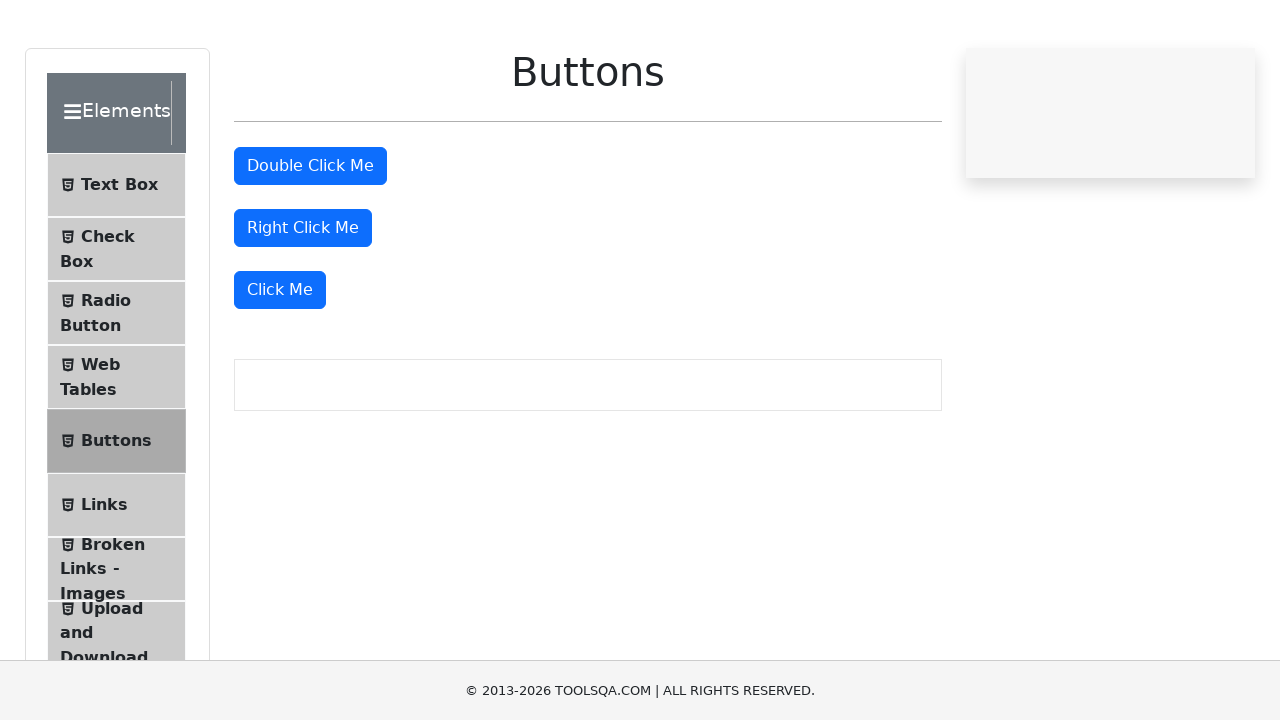

Right-clicked the right-click button at (303, 304) on #rightClickBtn
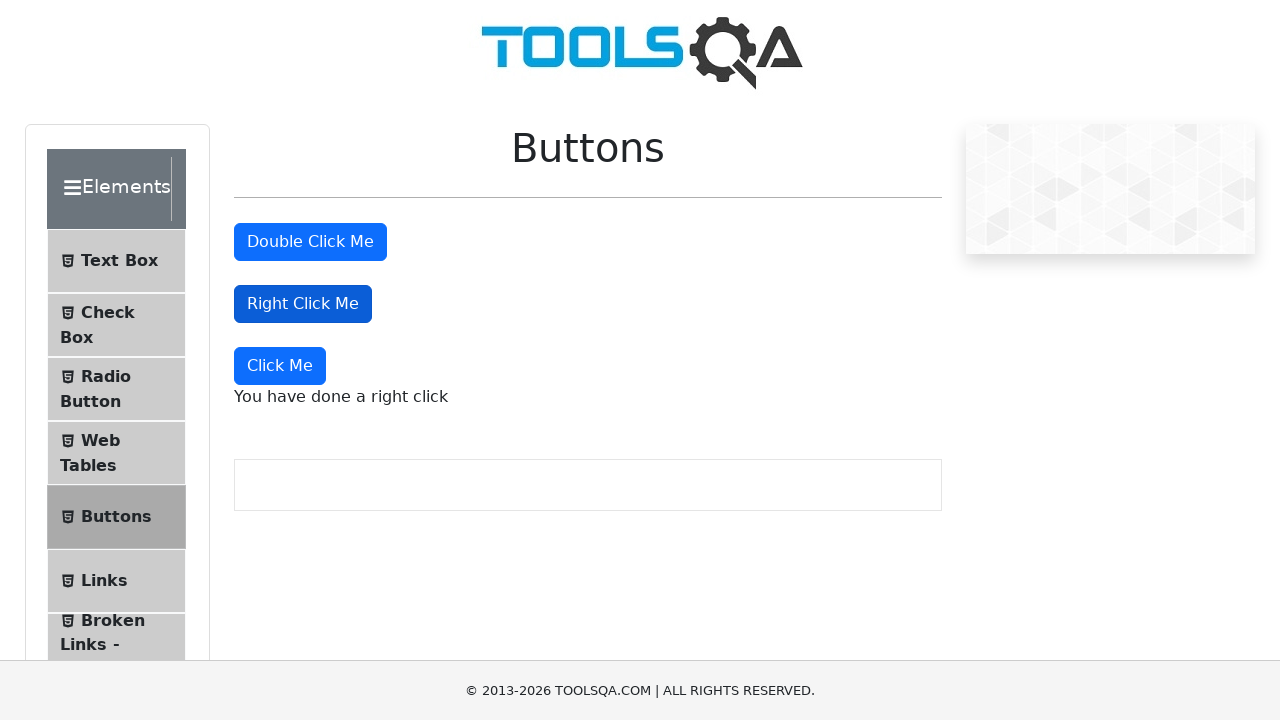

Right-click message appeared on the page
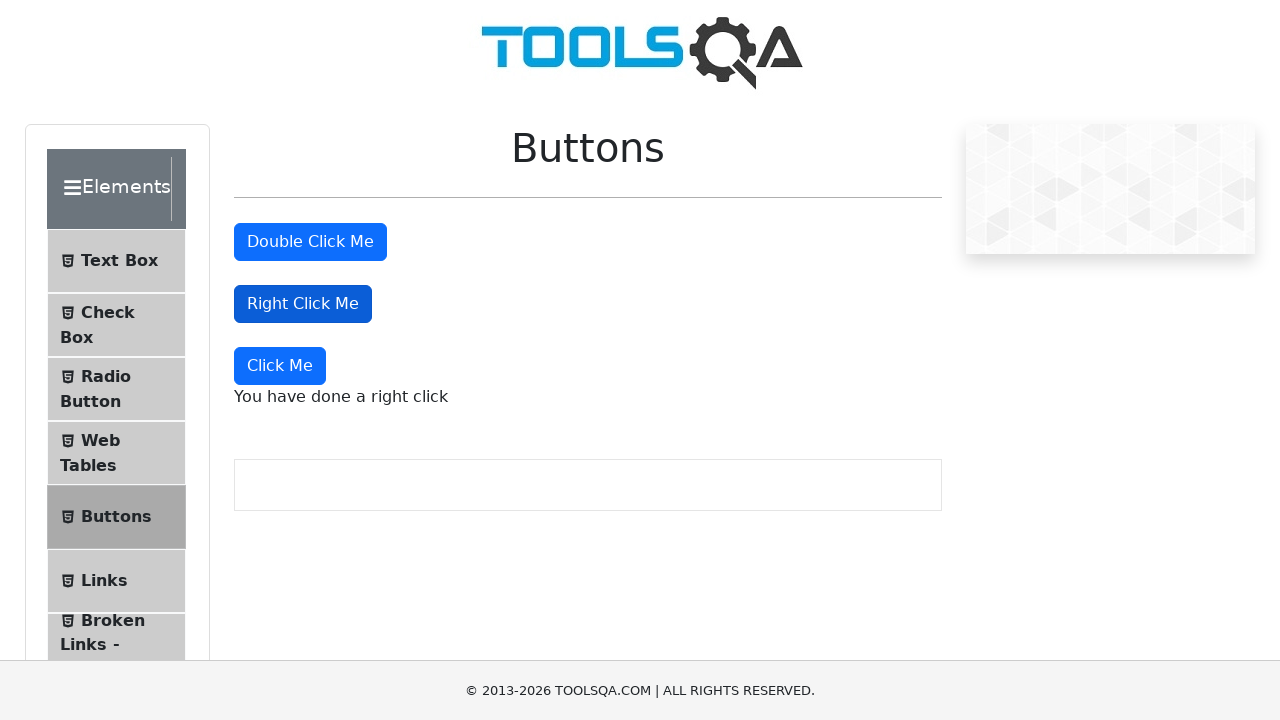

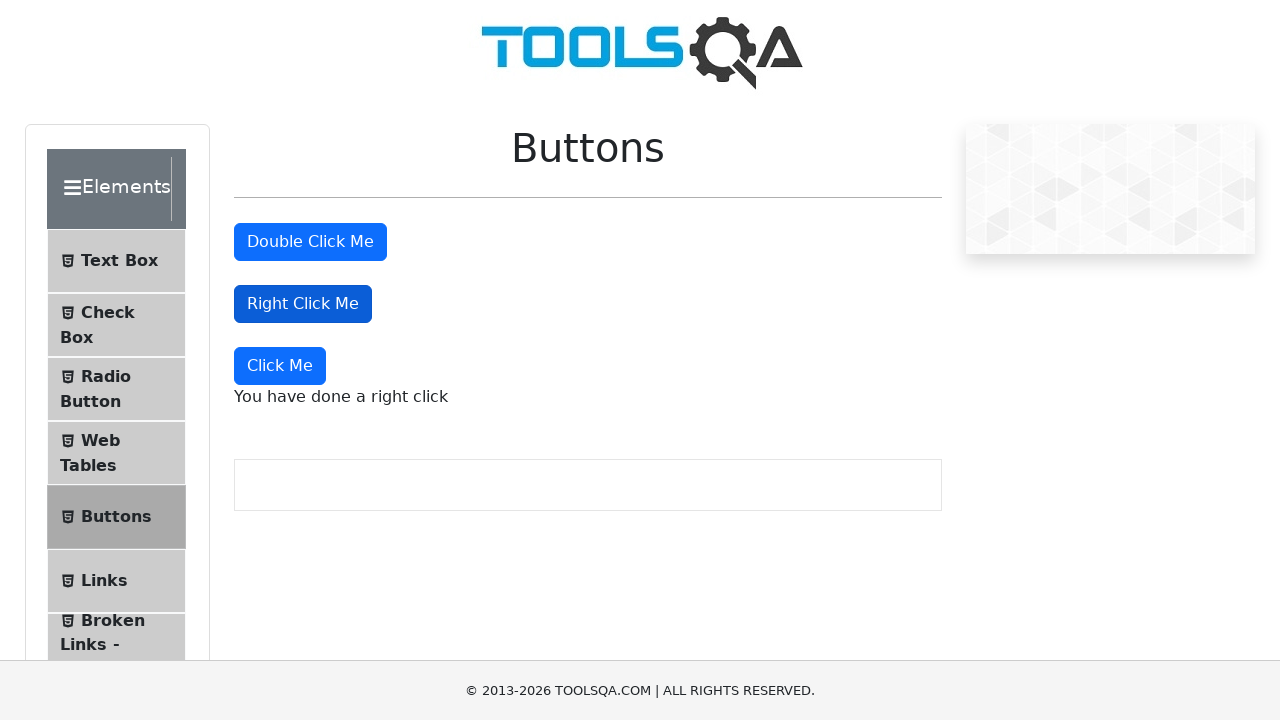